Tests the SpiceJet flight booking page by clicking on the round trip option to select round trip flight booking mode

Starting URL: https://www.spicejet.com/

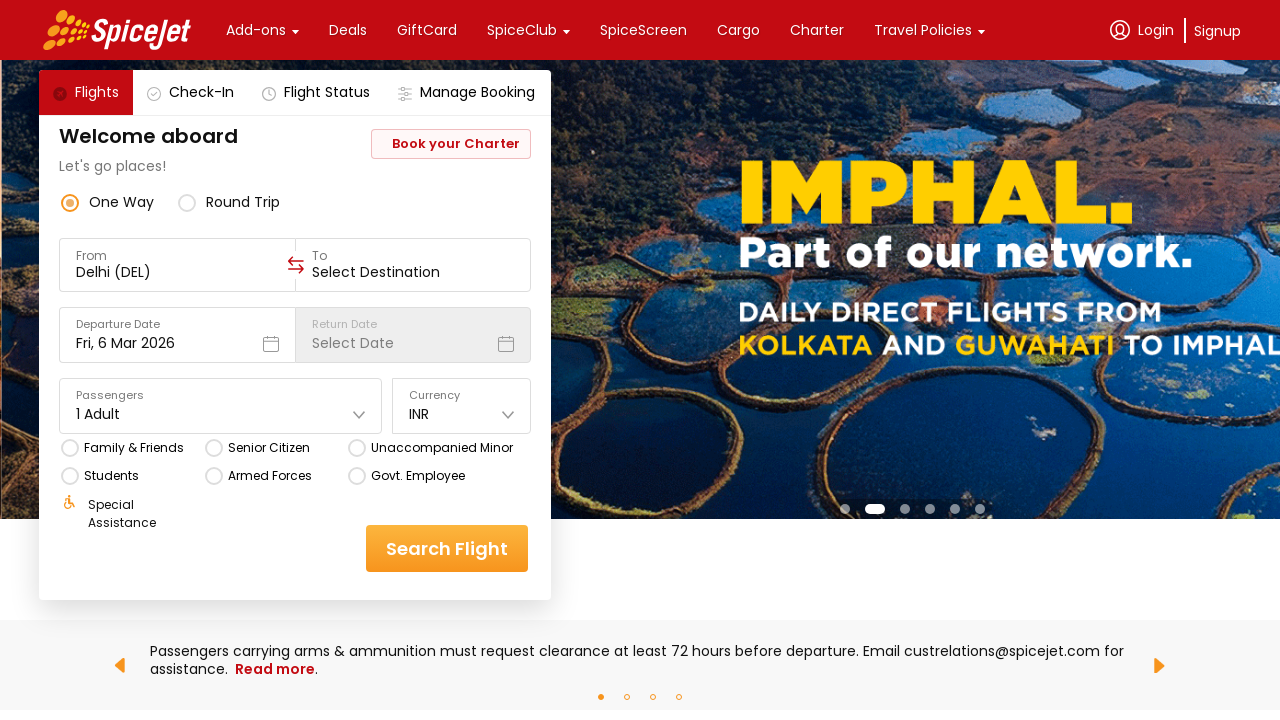

Navigated to SpiceJet flight booking page
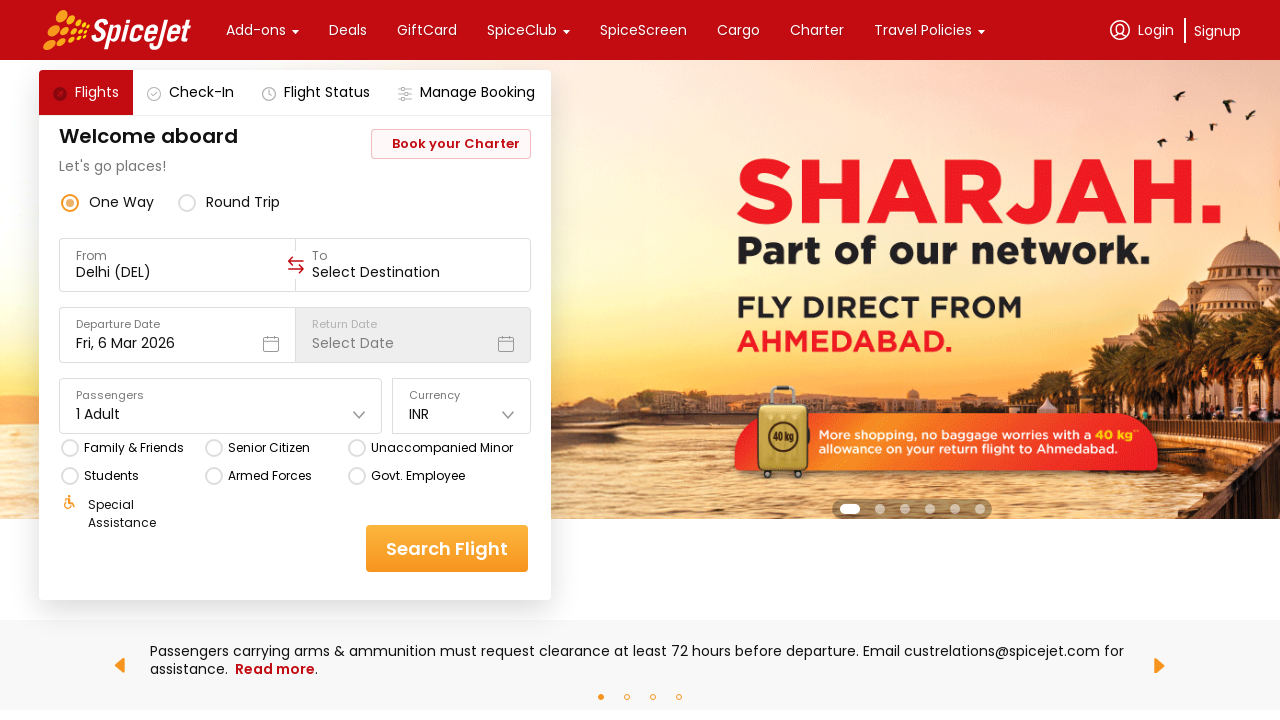

Clicked on round trip option to select round trip flight booking mode at (243, 202) on xpath=//div[text()='round trip']
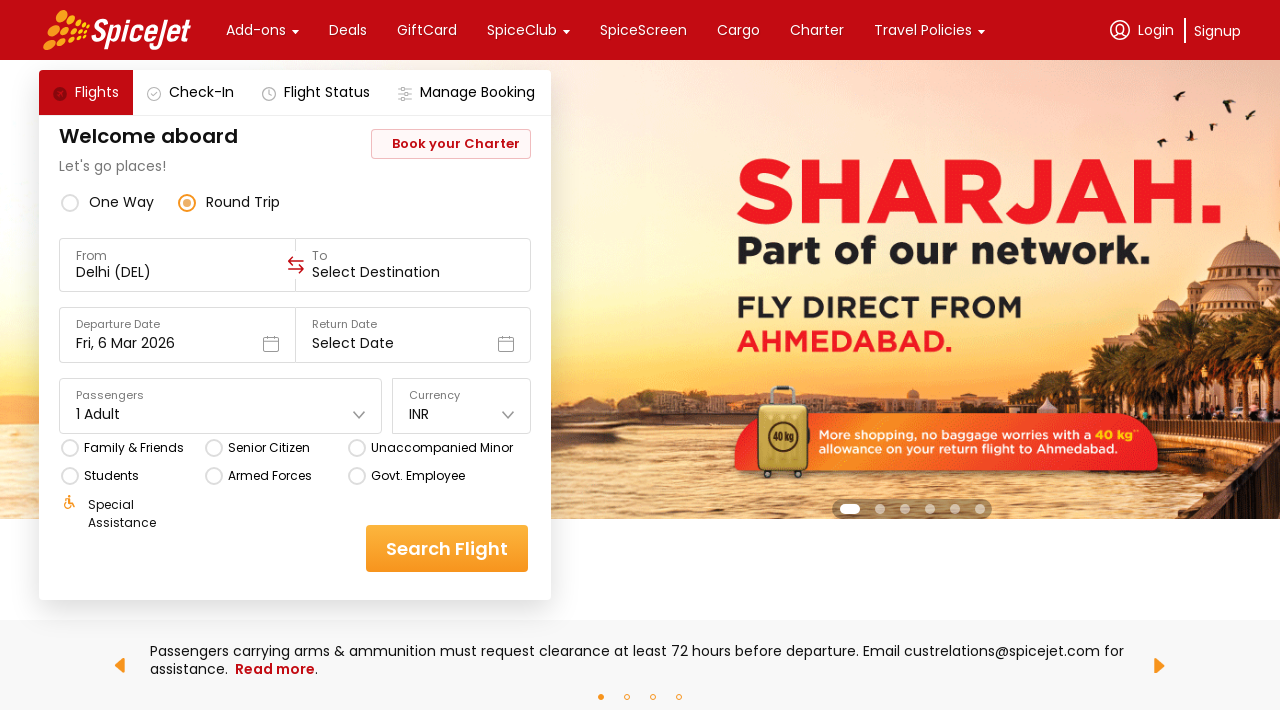

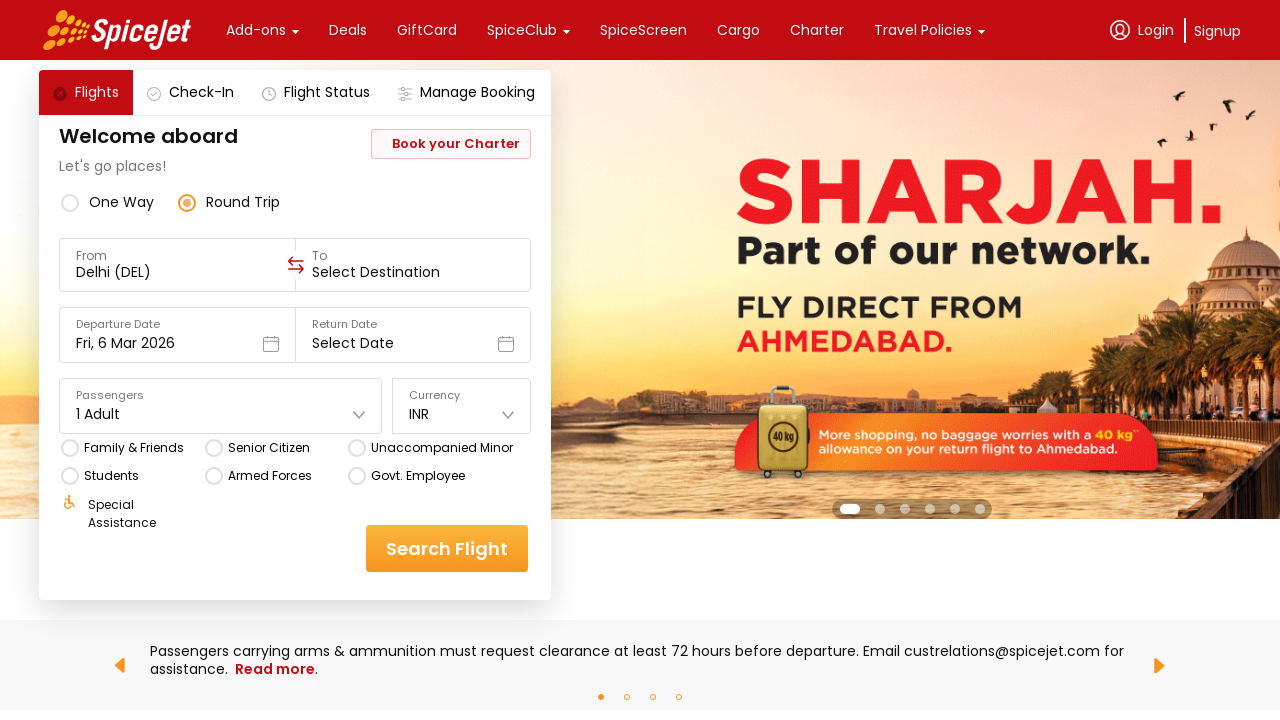